Tests keyboard input functionality by filling a name field and clicking a button on a form testing page

Starting URL: https://formy-project.herokuapp.com/keypress

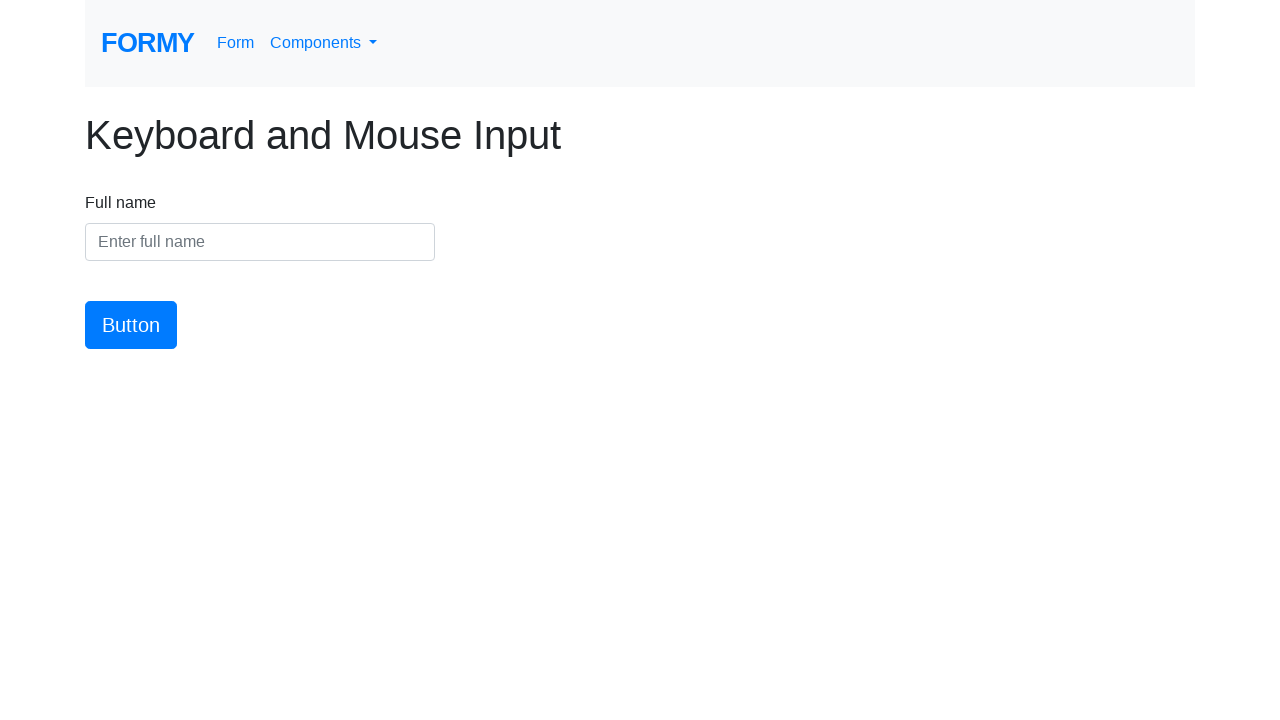

Clicked on the name input field at (260, 242) on #name
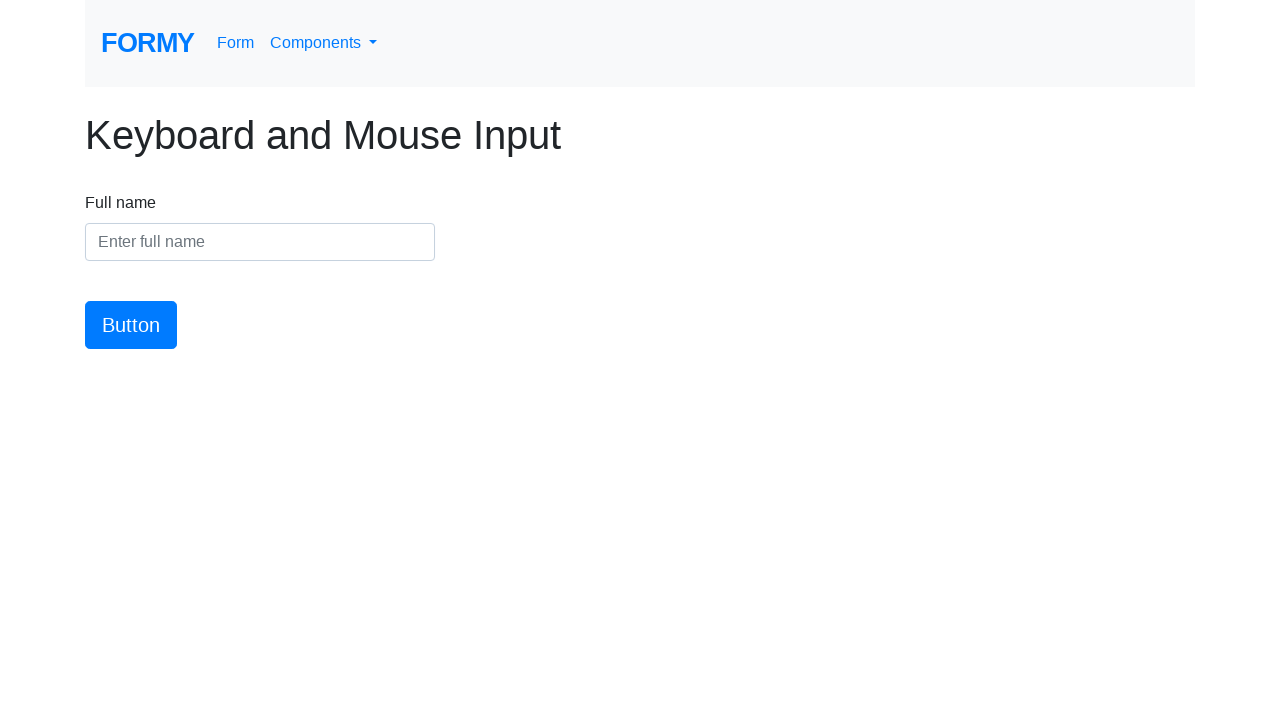

Filled name field with 'John Smith' on #name
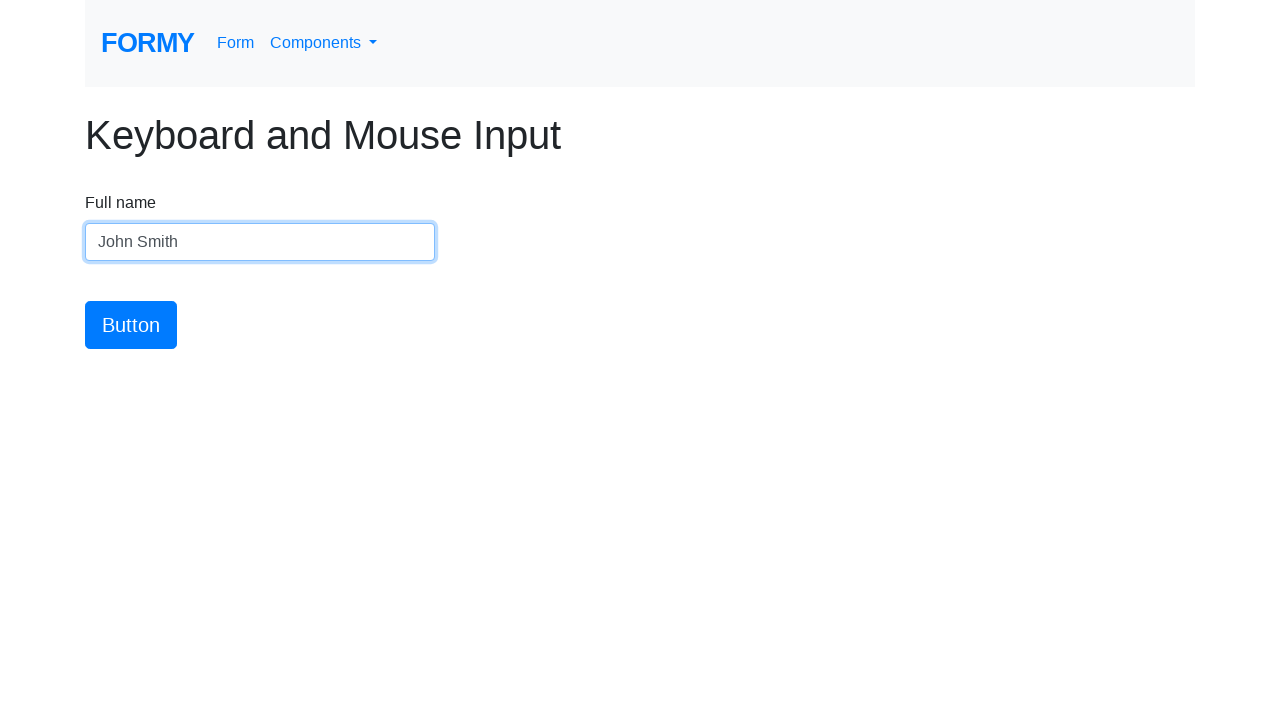

Clicked the submit button at (131, 325) on #button
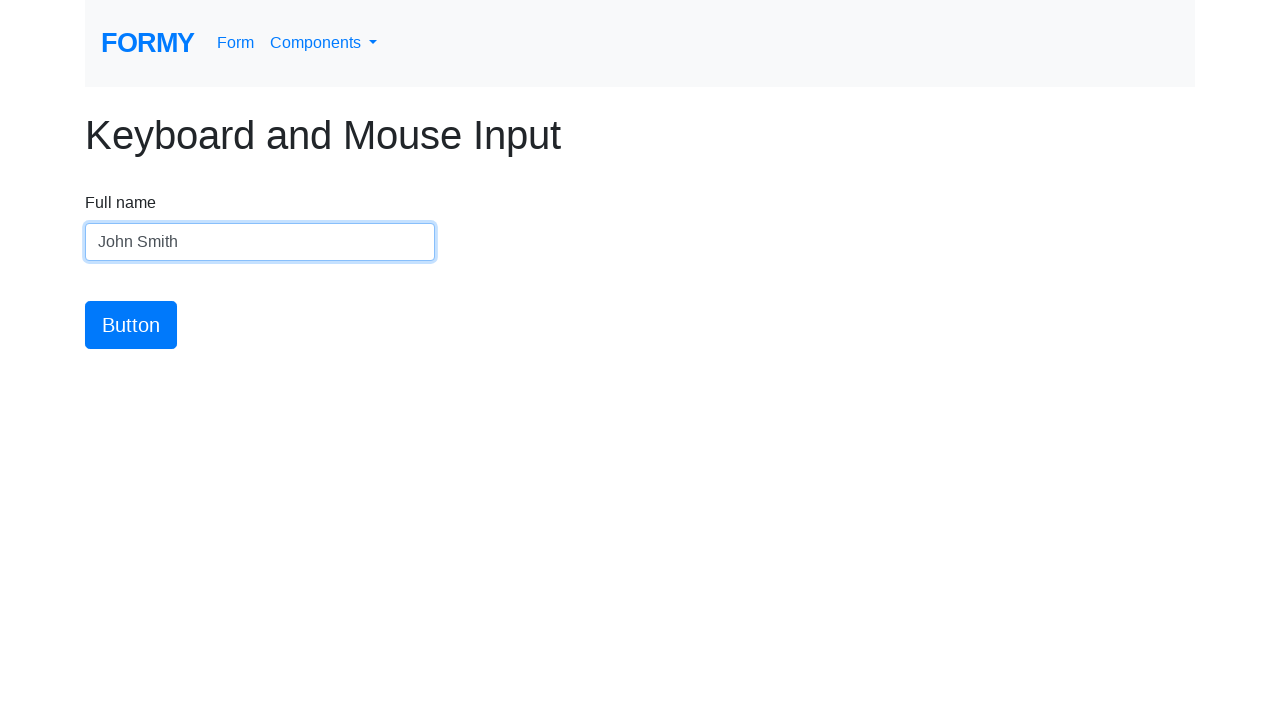

Verified button is visible
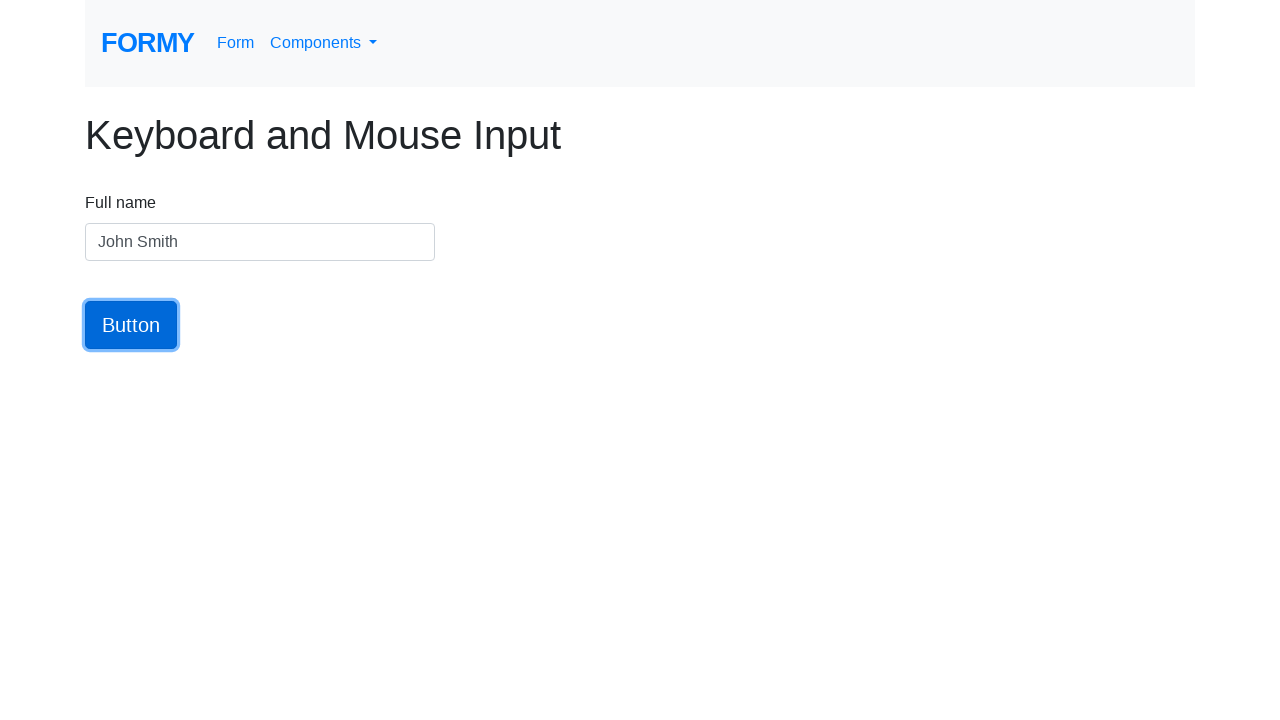

Verified name input field is visible
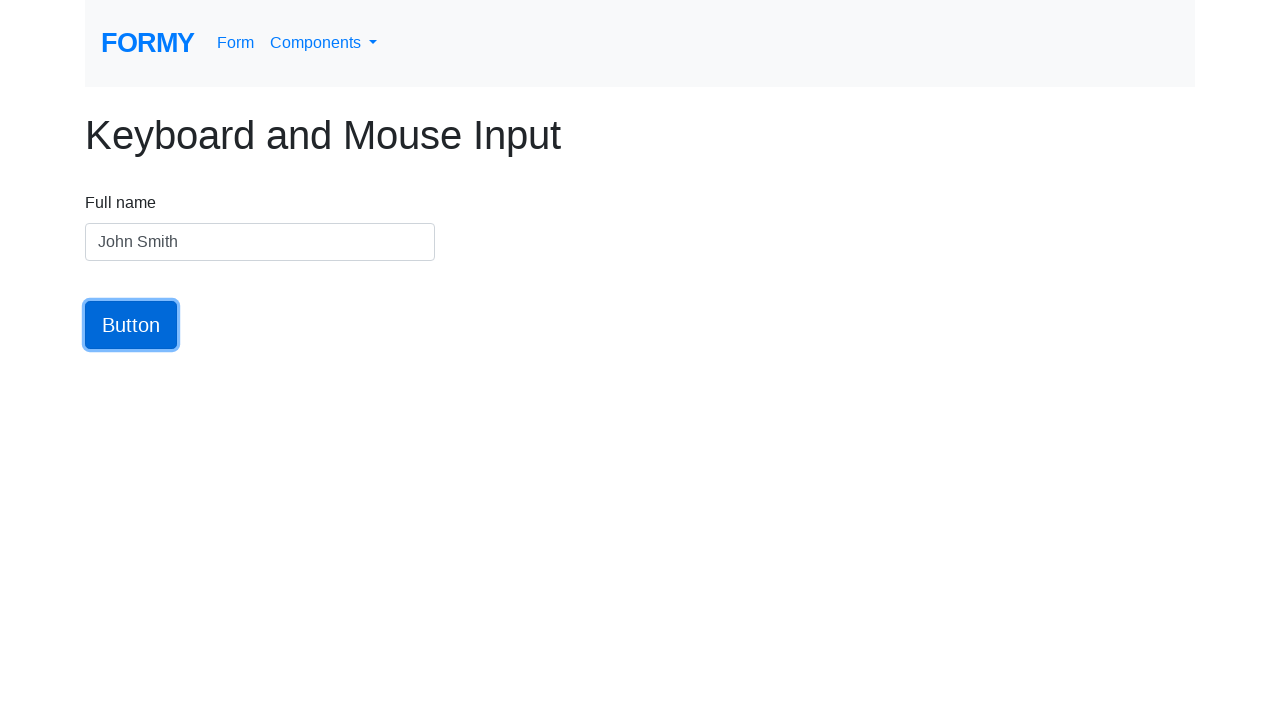

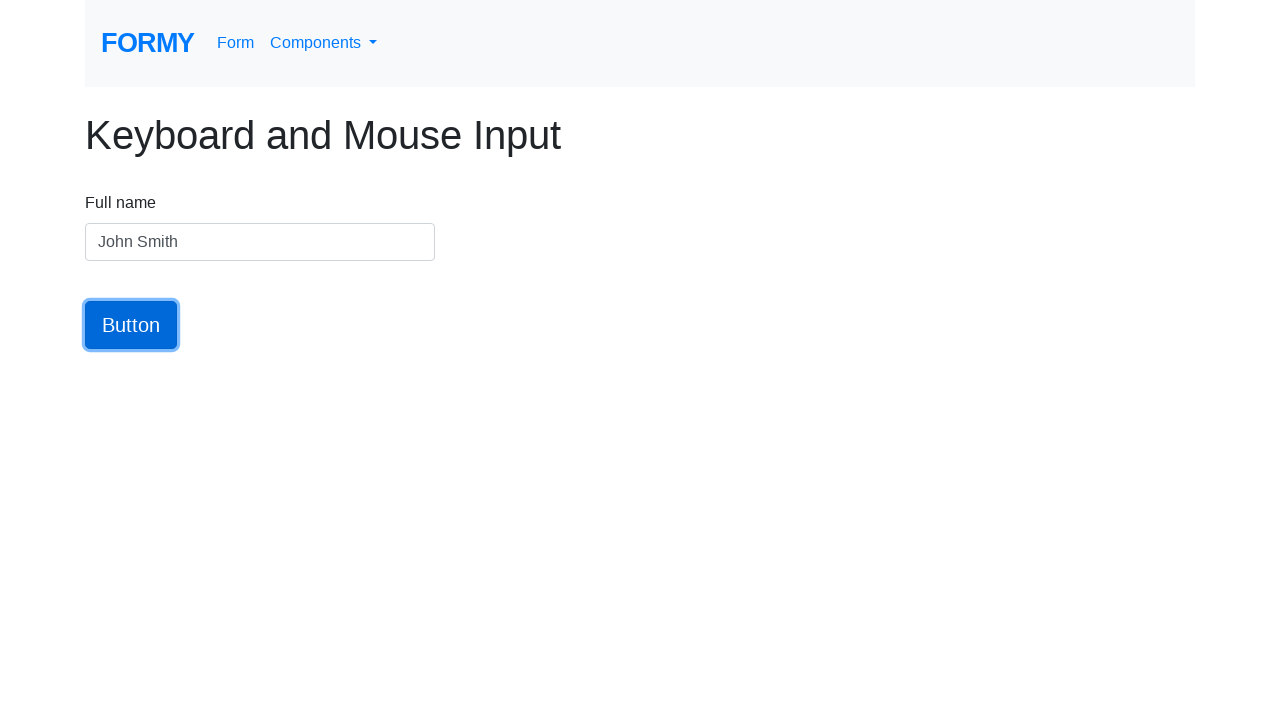